Tests adding a todo item, marking it as completed, and verifying the completed state

Starting URL: https://demo.playwright.dev/todomvc

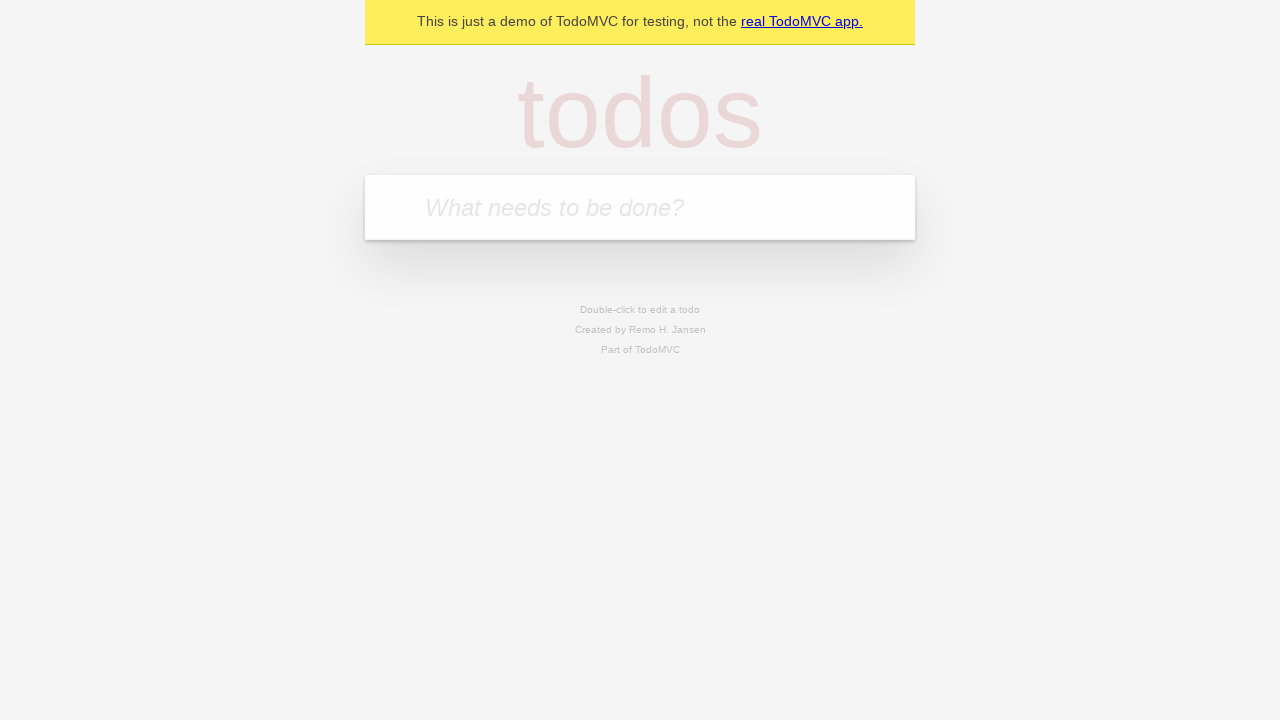

Filled new todo input field with 'Read a book' on .new-todo
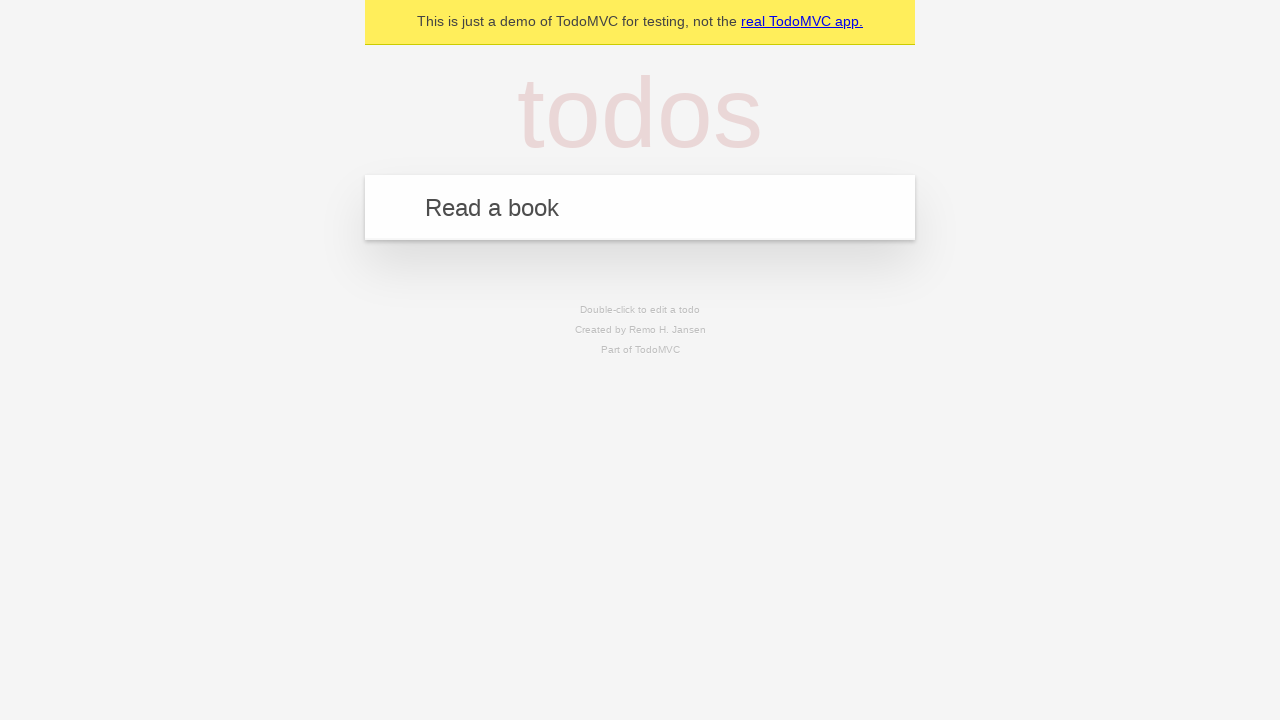

Pressed Enter to submit the new todo item on .new-todo
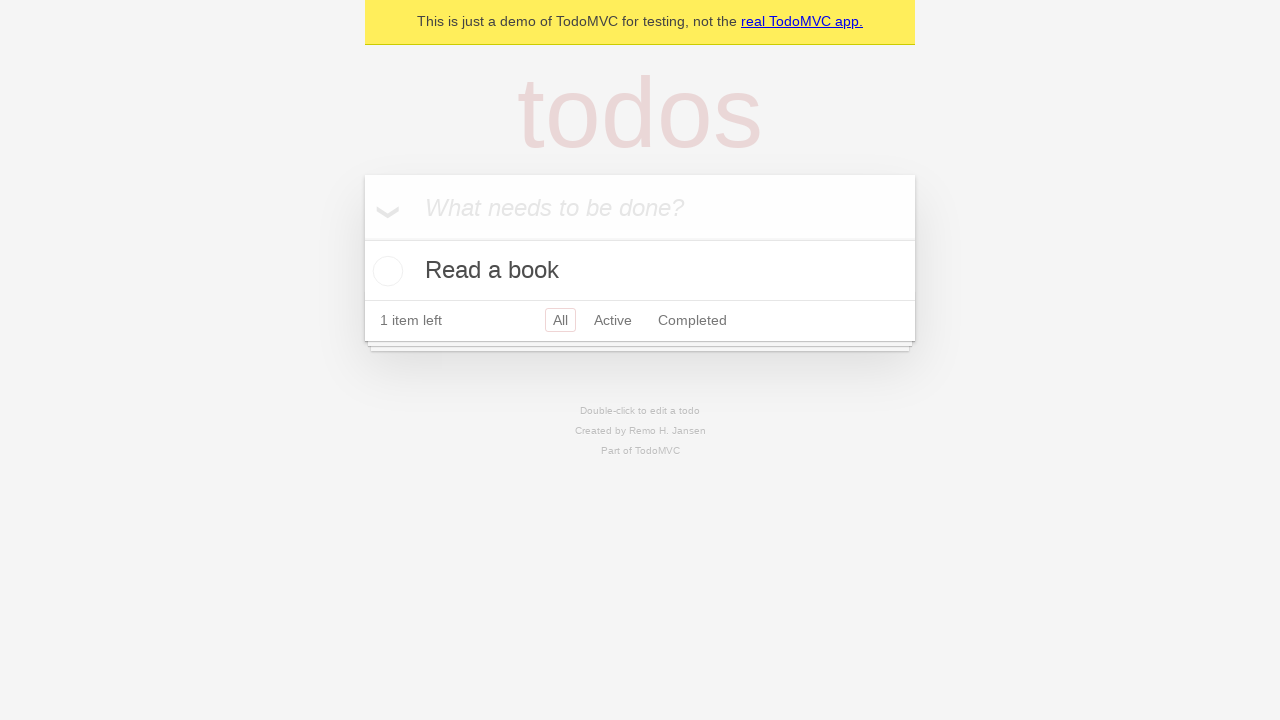

Todo item appeared in the list
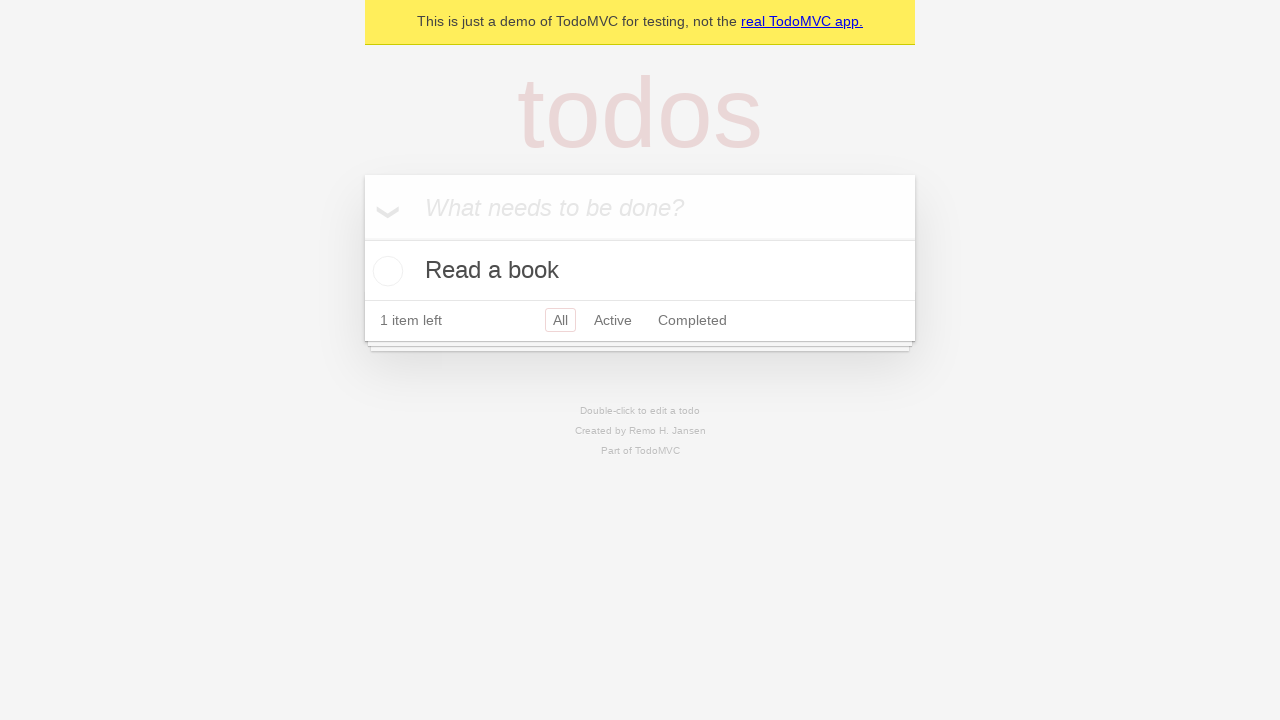

Clicked the toggle checkbox to mark todo as completed at (385, 271) on .todo-list li .toggle
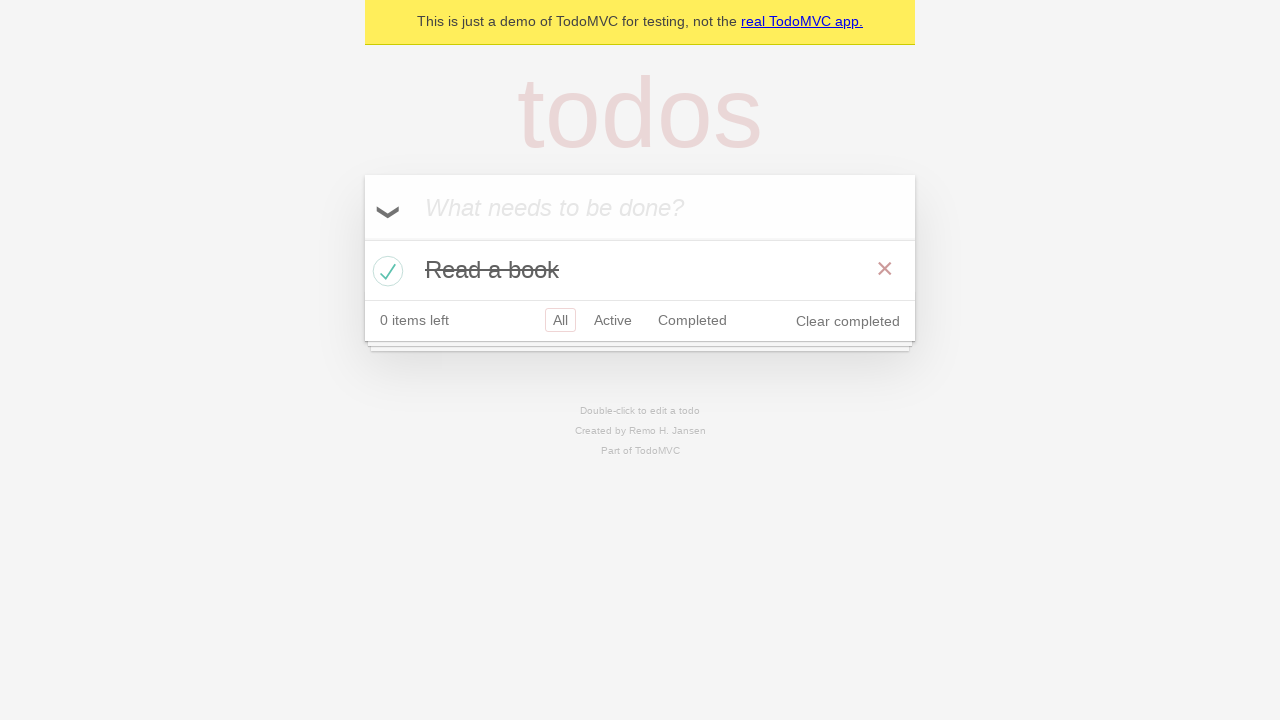

Verified todo item is marked as completed
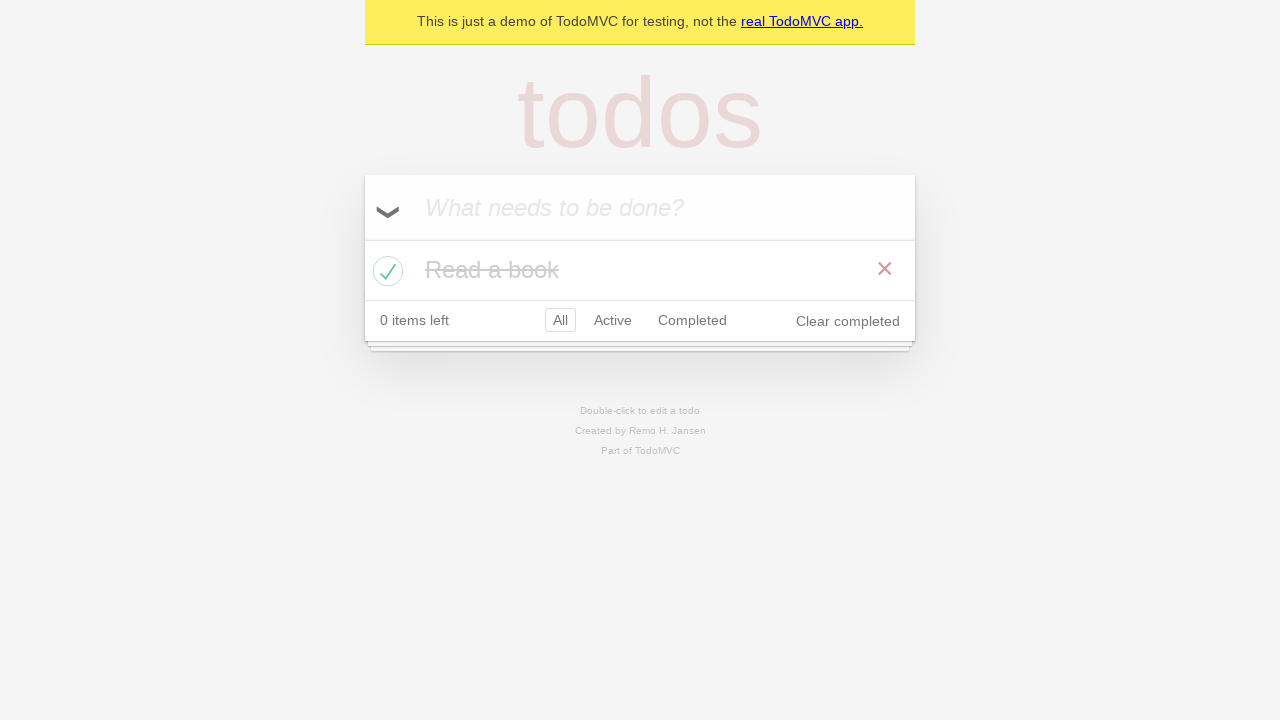

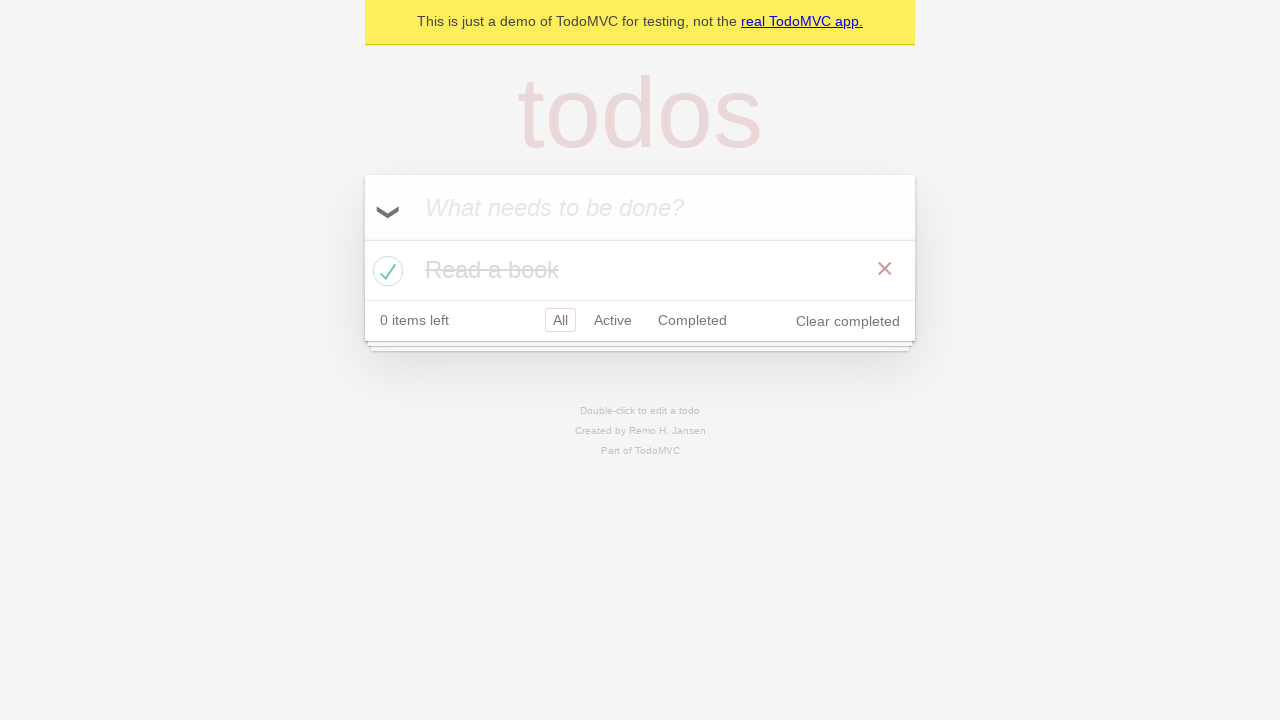